Tests filling a text input and verifying the entered value on the Sauce Demo login page

Starting URL: https://saucedemo.com

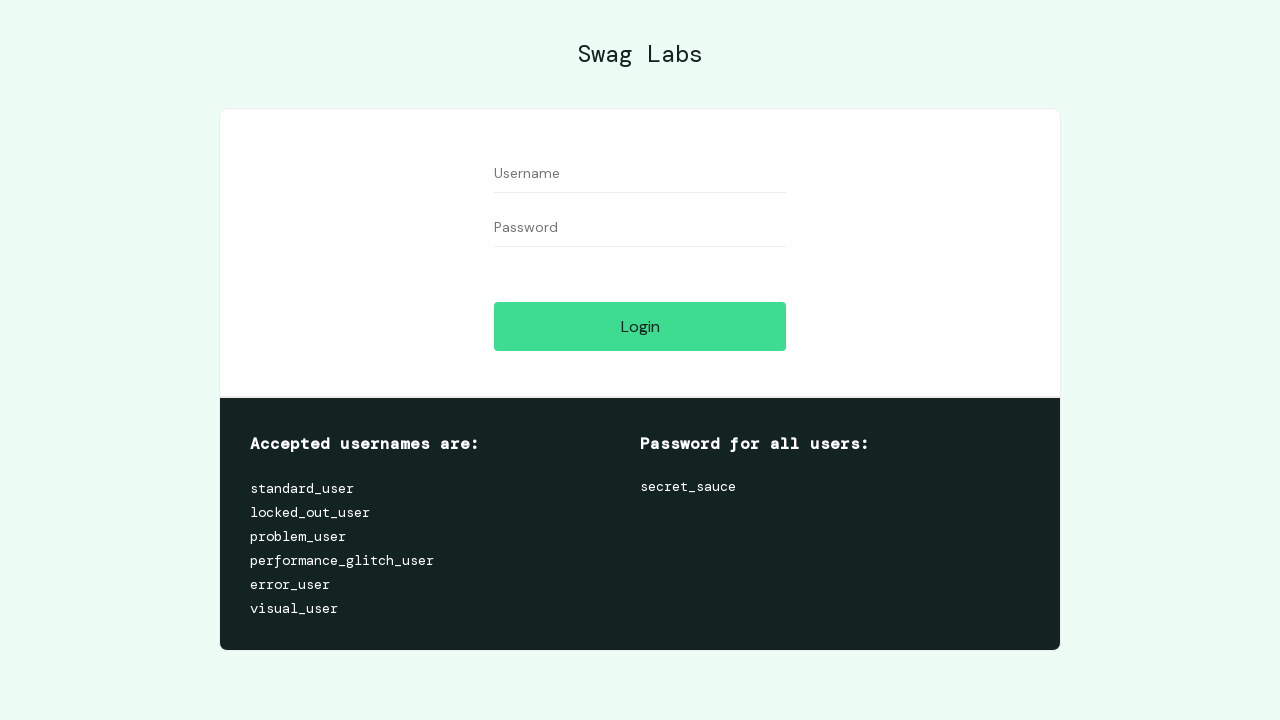

Located username input field on Sauce Demo login page
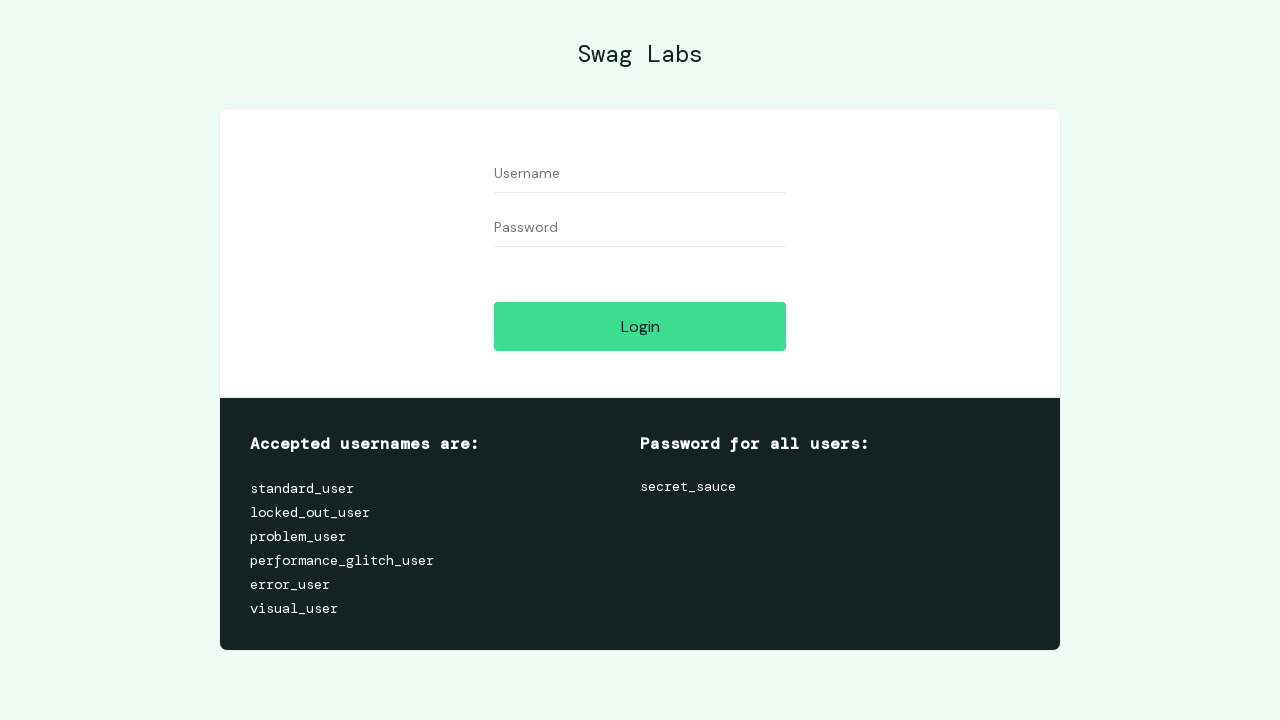

Filled username input field with 'testUserName' on #user-name
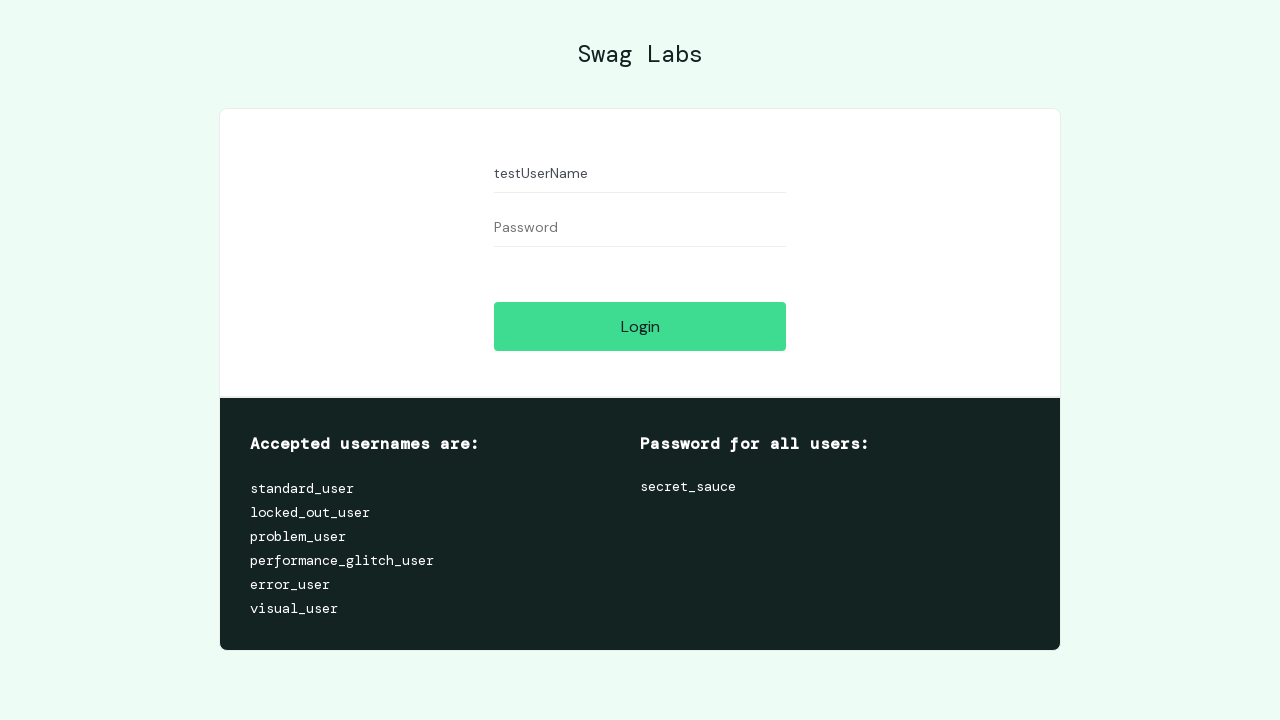

Retrieved the value from username input field
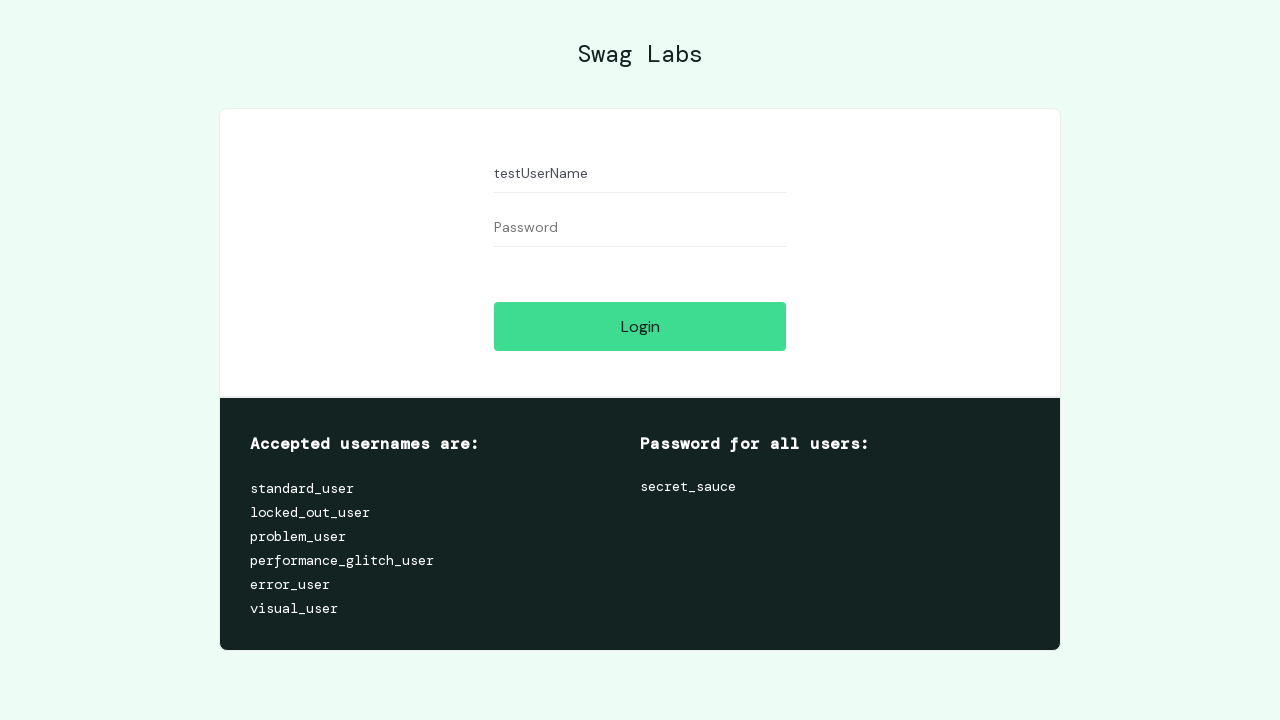

Verified that the username input value equals 'testUserName'
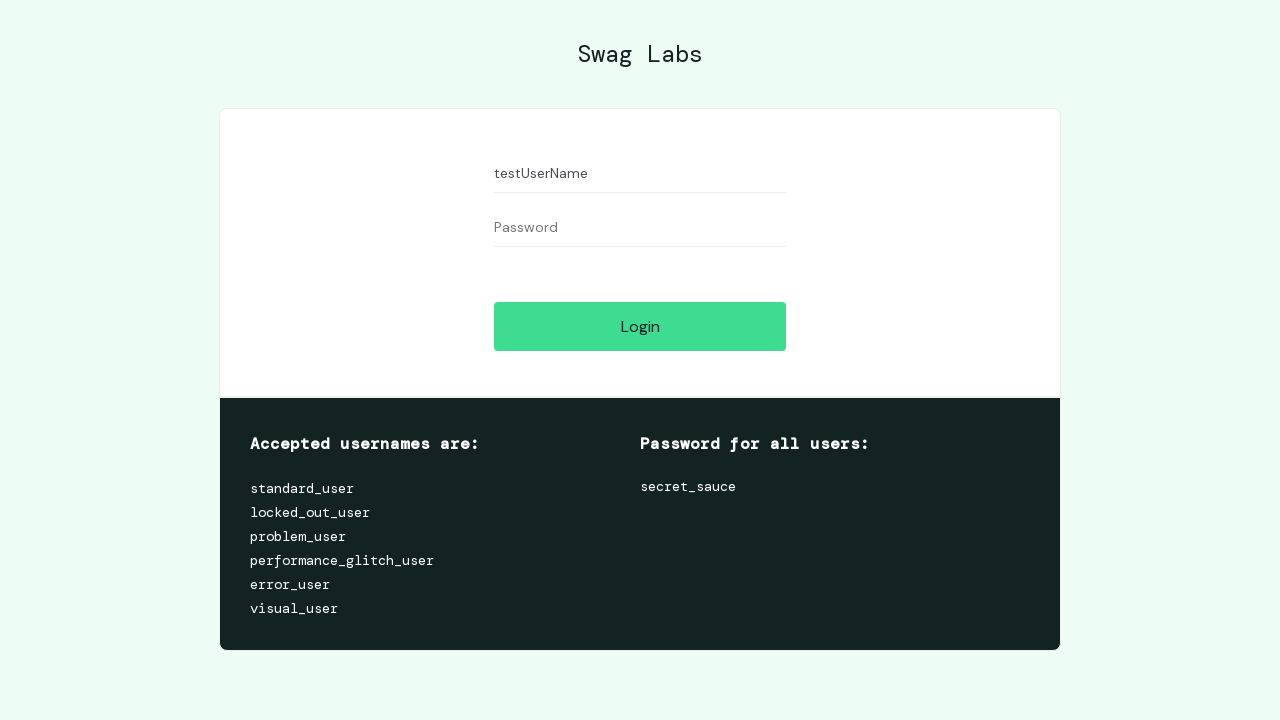

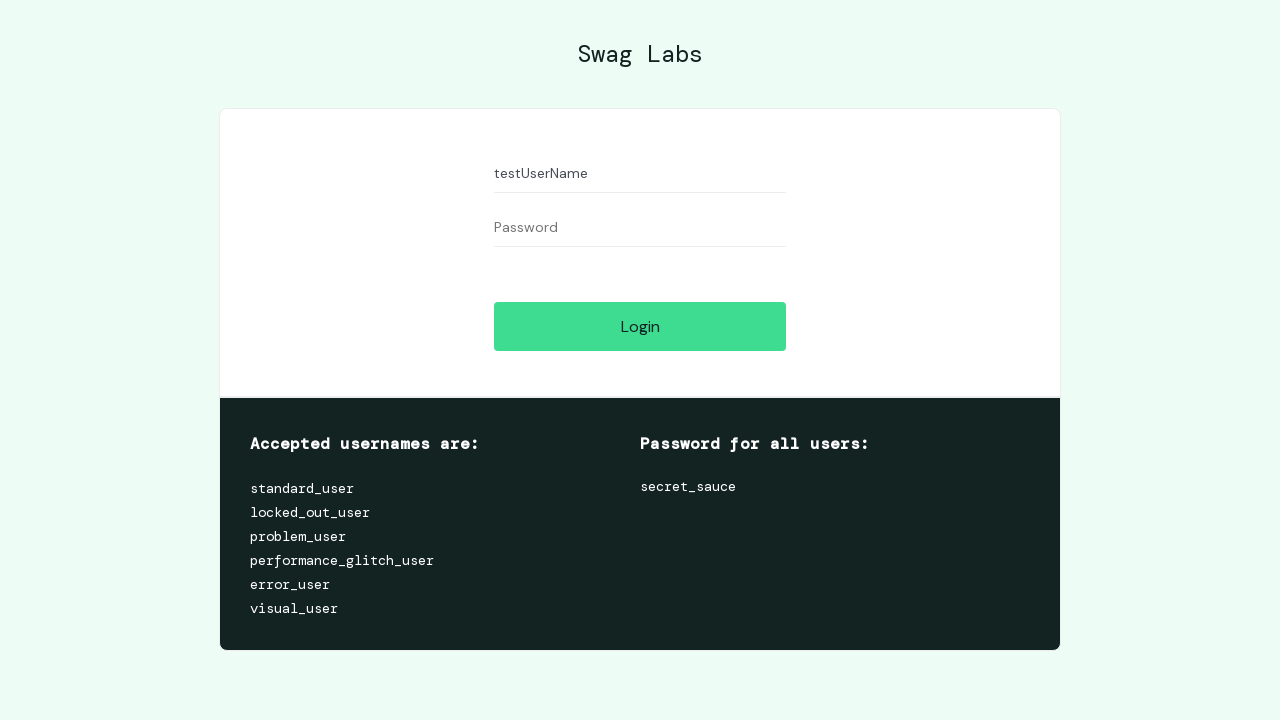